Tests a contact form submission by filling in name, email, query type, date of birth, checking a checkbox, and submitting the form, then verifying a success message appears.

Starting URL: https://commitquality.com/practice-contact-form

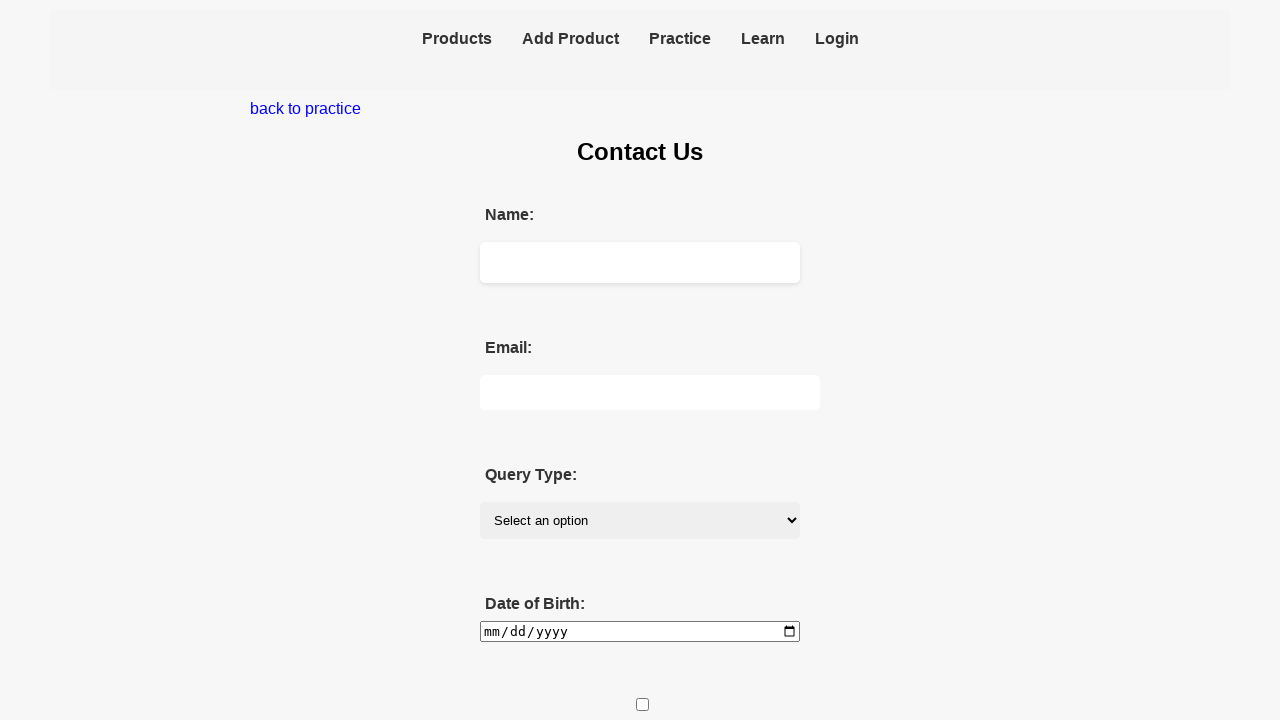

Filled name field with 'User Test' on [data-testid=name]
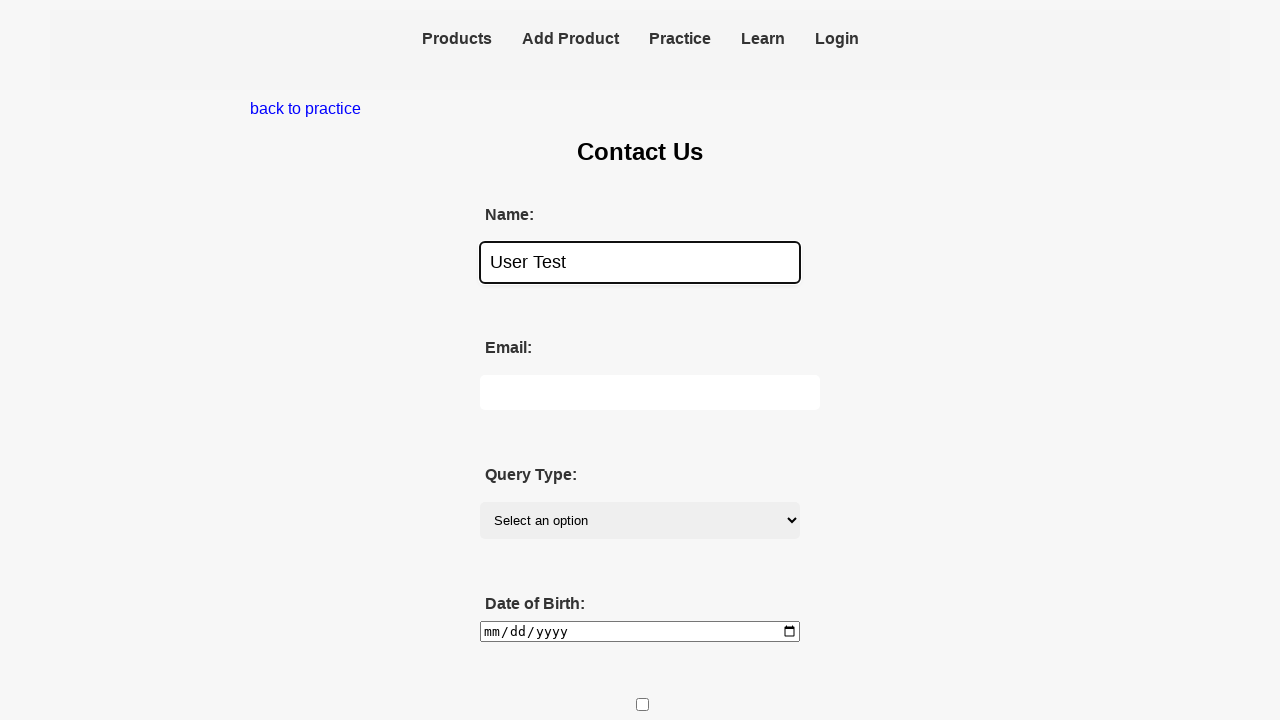

Filled email field with 'user@test.com' on [data-testid=email]
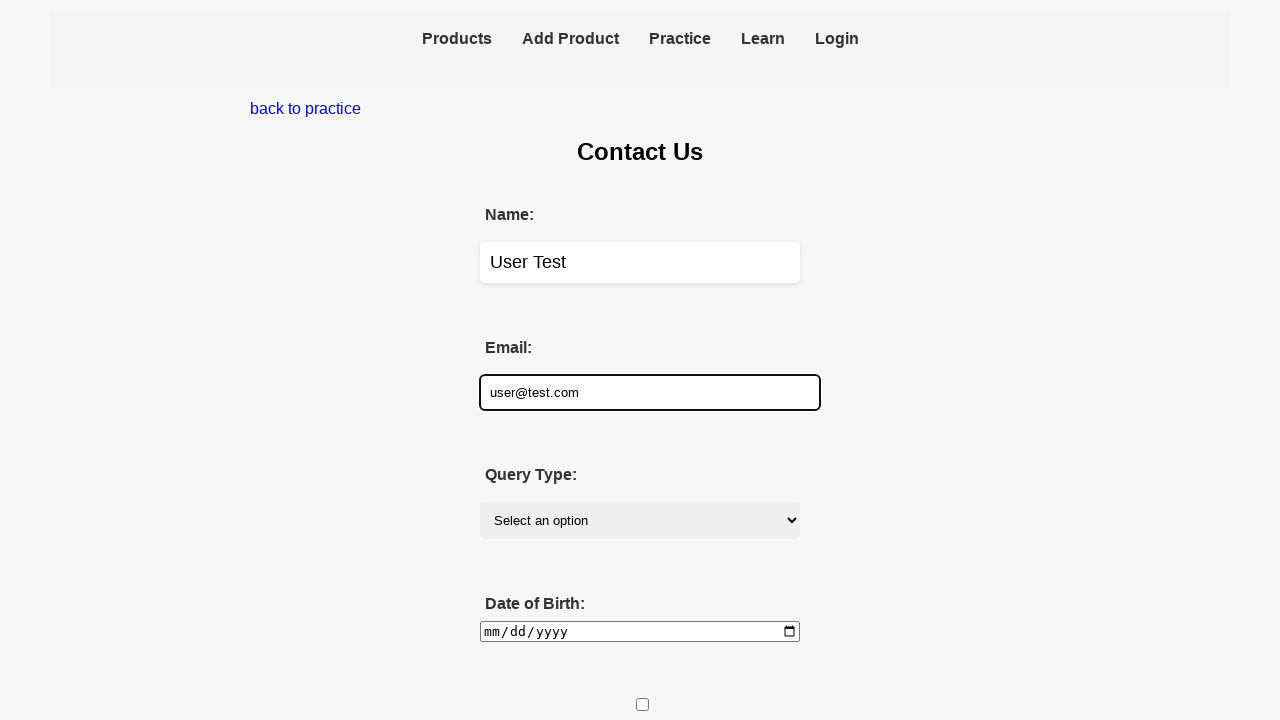

Selected 'Technical' from query type dropdown on [data-testid=query-type]
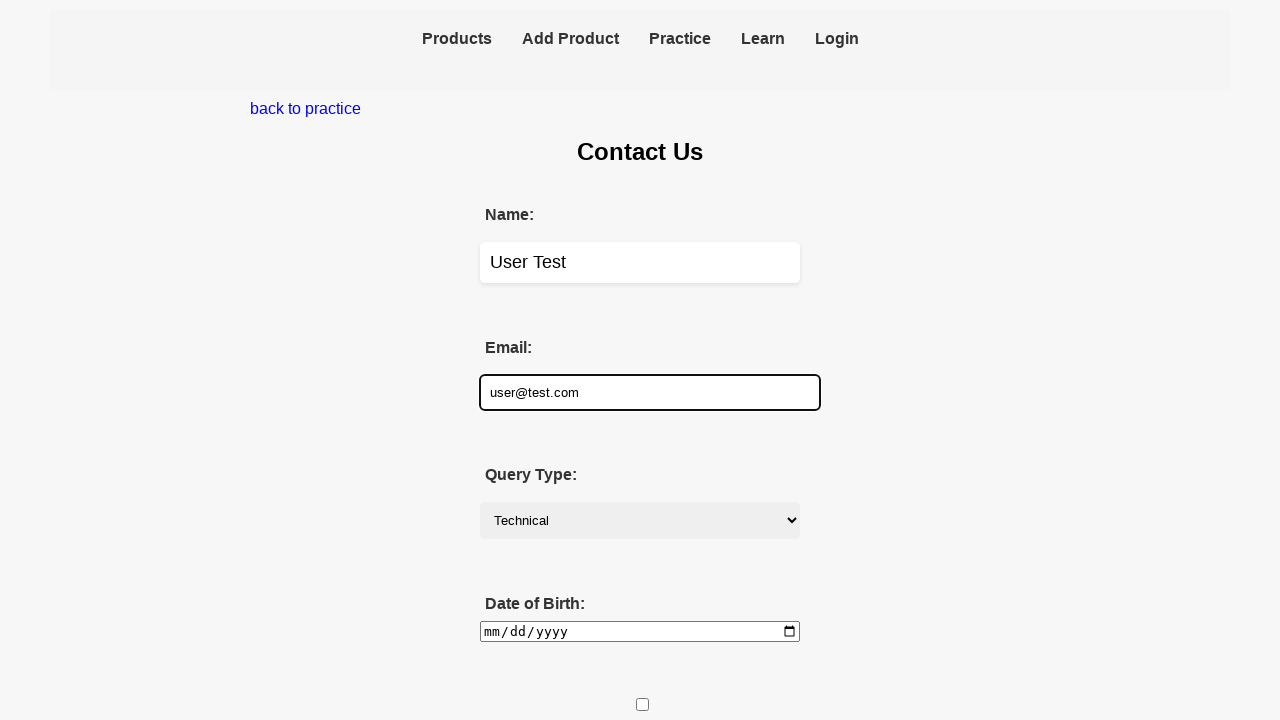

Filled date of birth field with '2000-01-01' on [data-testid=dob]
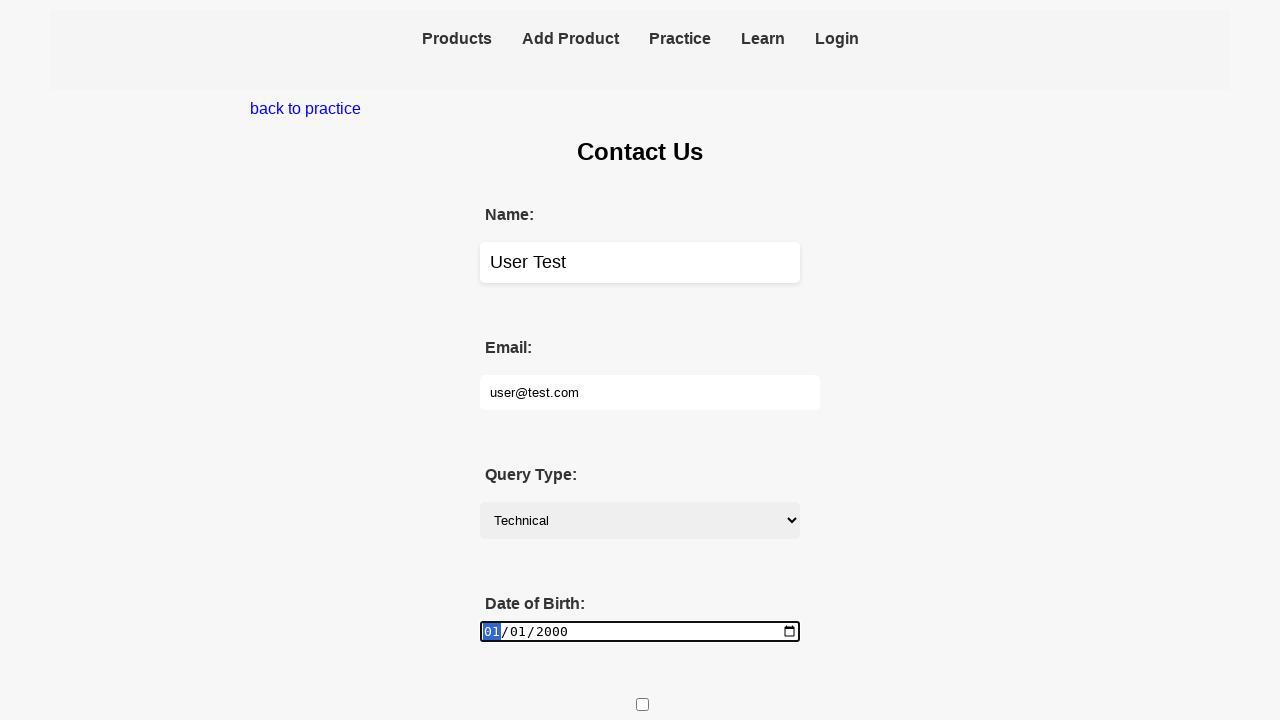

Clicked the practice checkbox at (642, 705) on [data-testid=practice-checkbox]
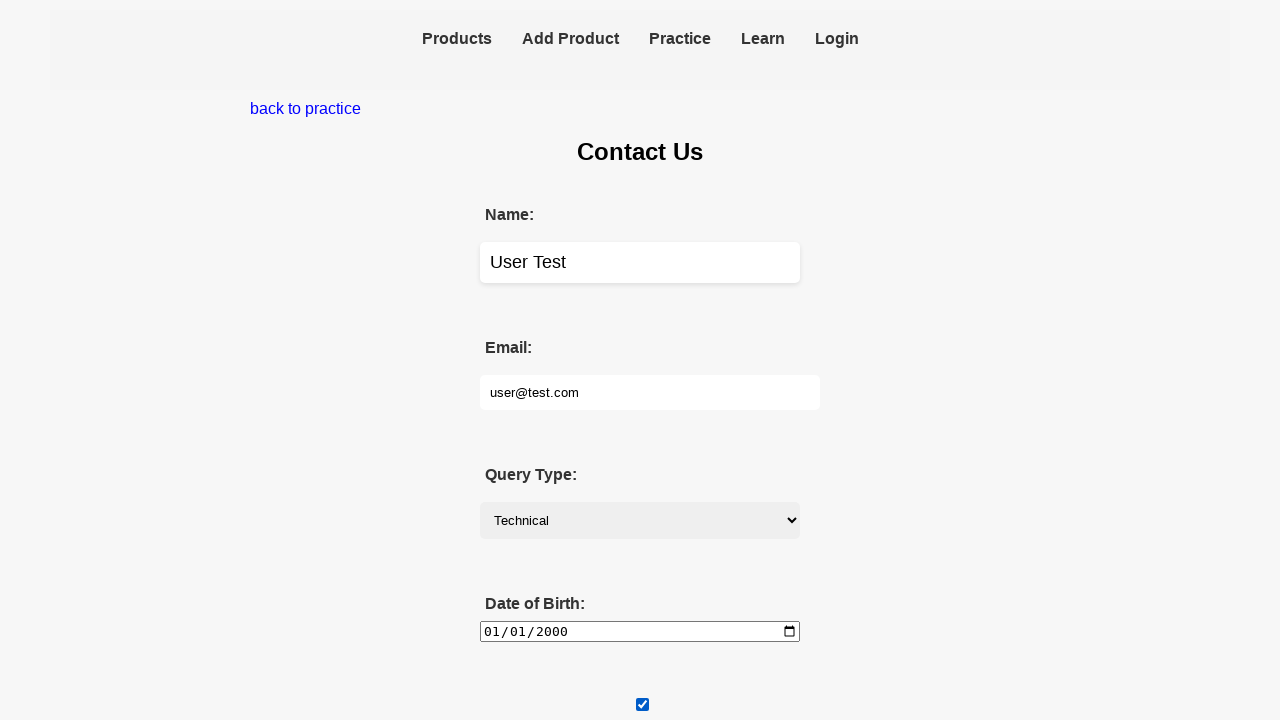

Clicked submit button to submit the form at (637, 670) on [data-testid=submit-button]
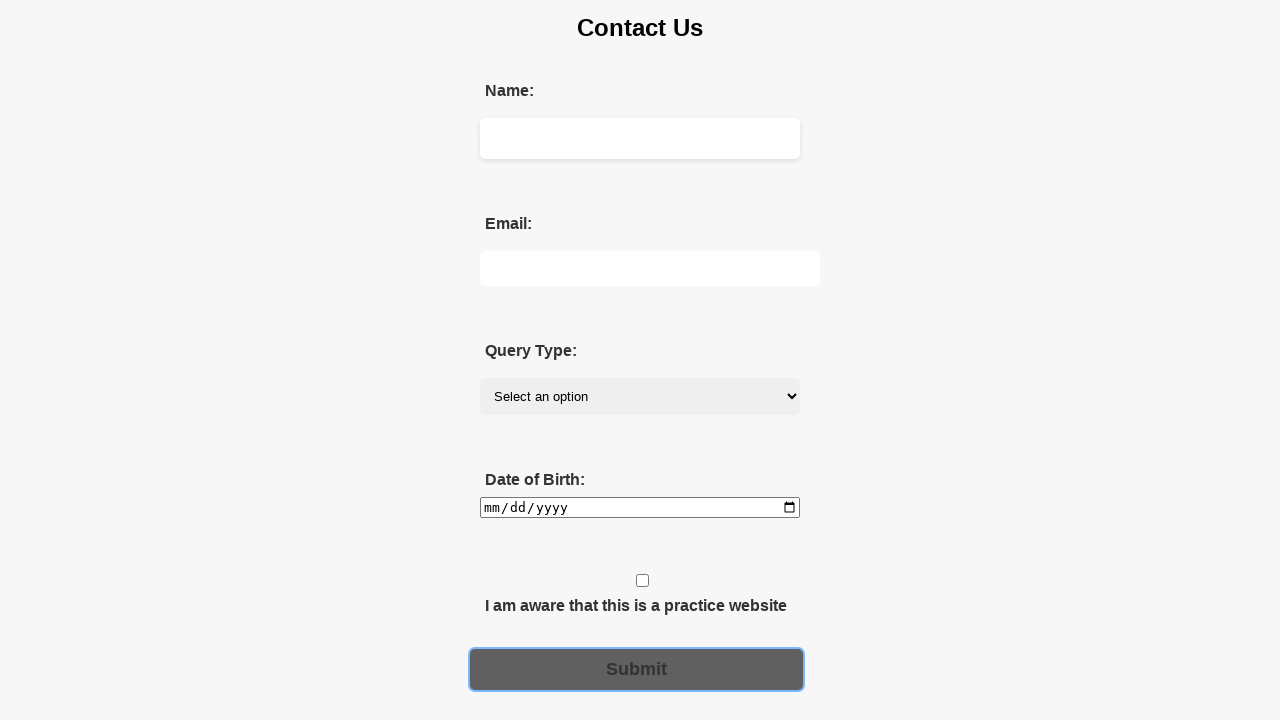

Verified success message 'Thanks for contacting us, we will never respond!' appeared
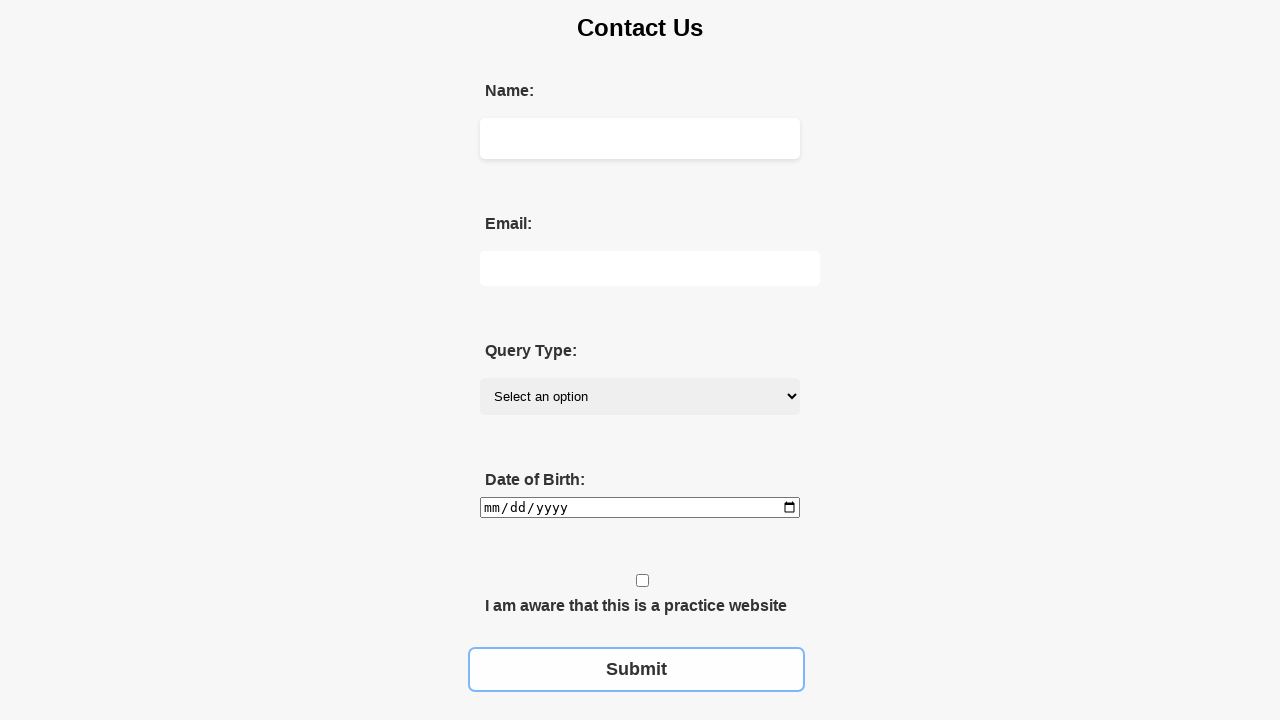

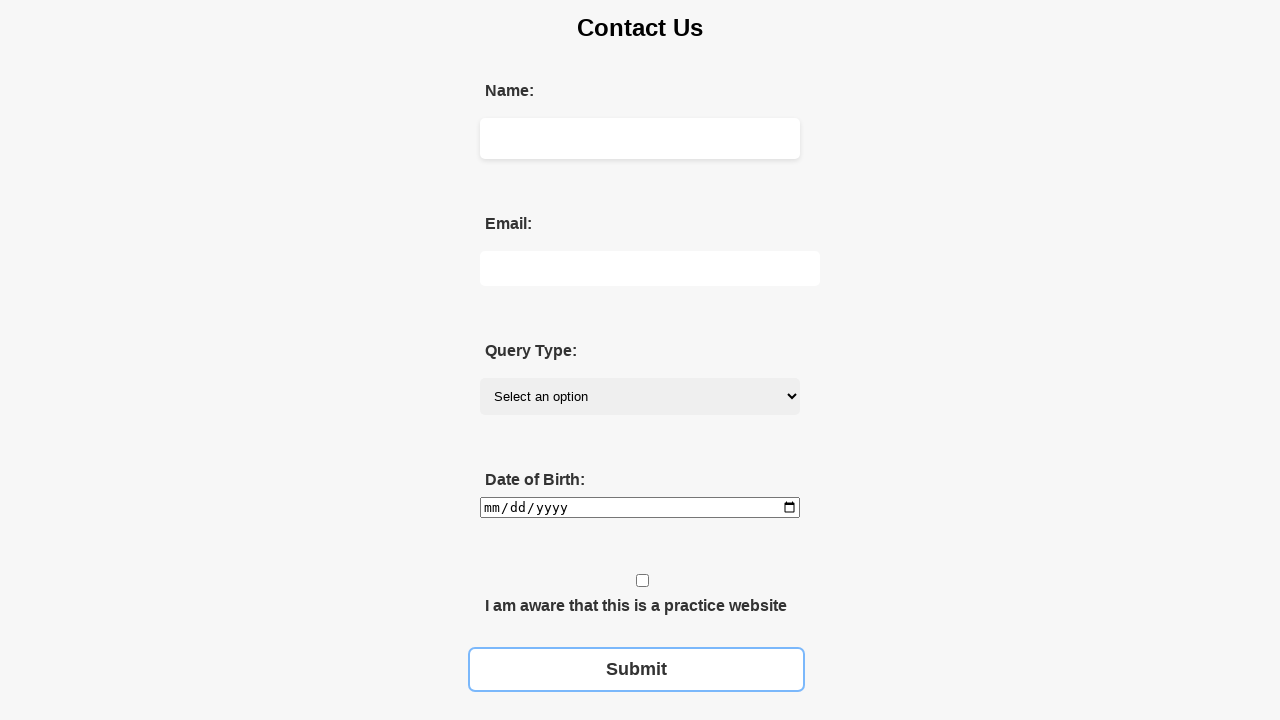